Tests form interaction by filling in a customer name field on a sample form

Starting URL: https://httpbin.org/forms/post

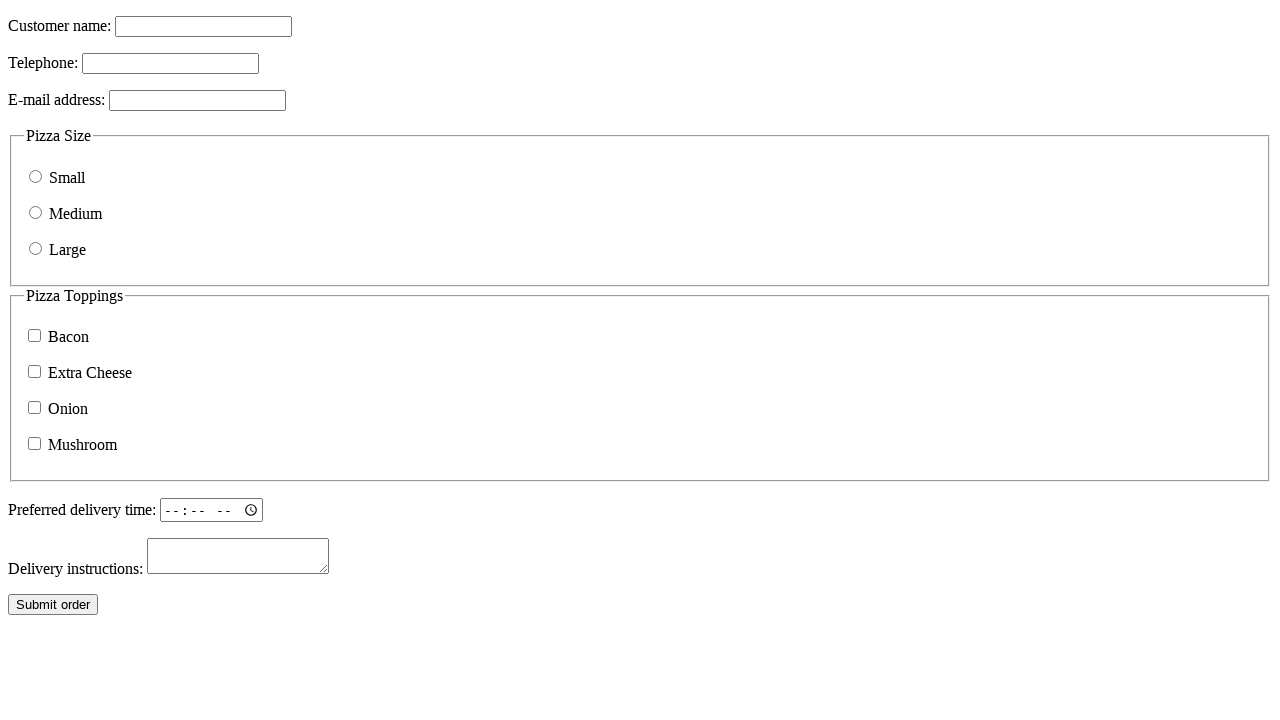

Waited for customer name input field to be present
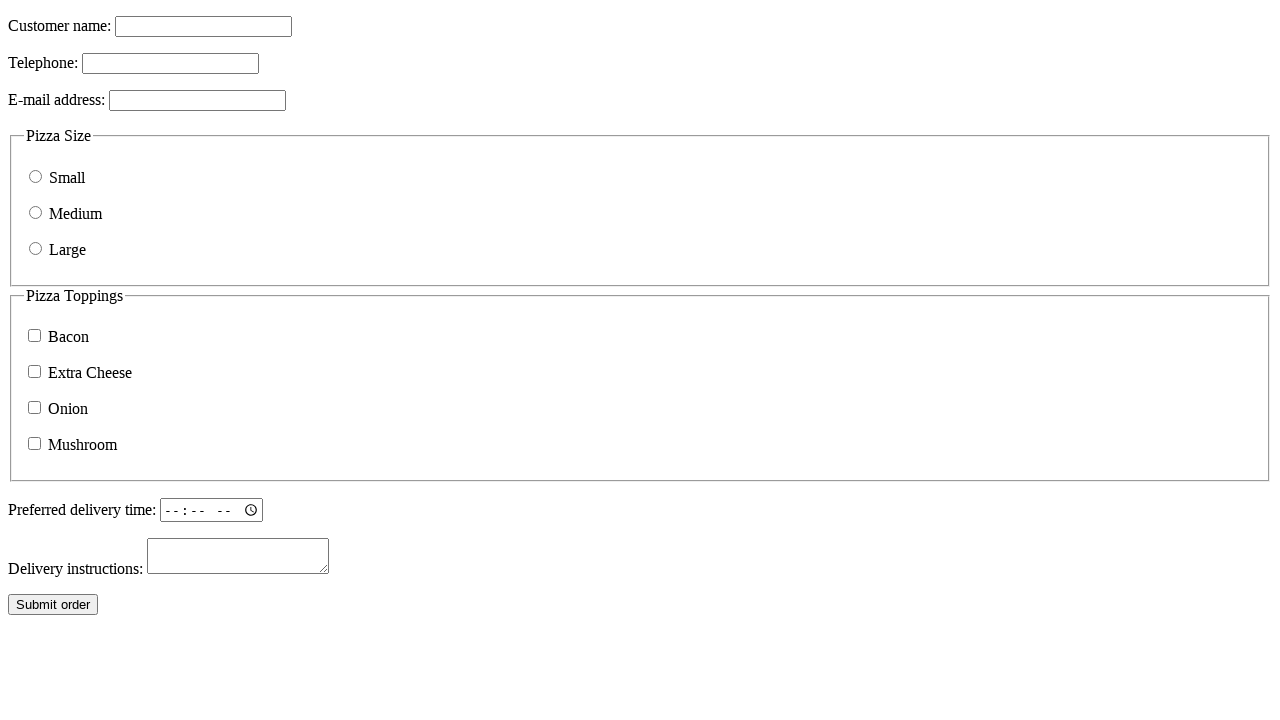

Filled customer name field with 'CI Test User' on input[name='custname']
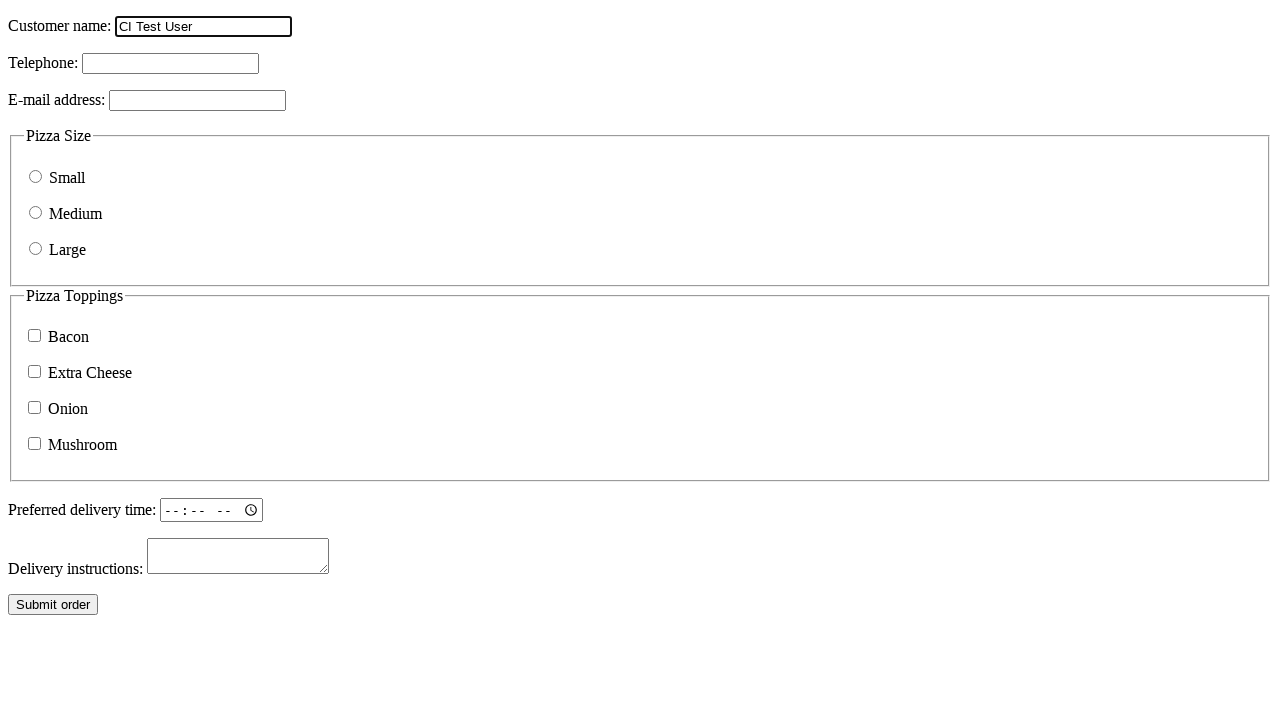

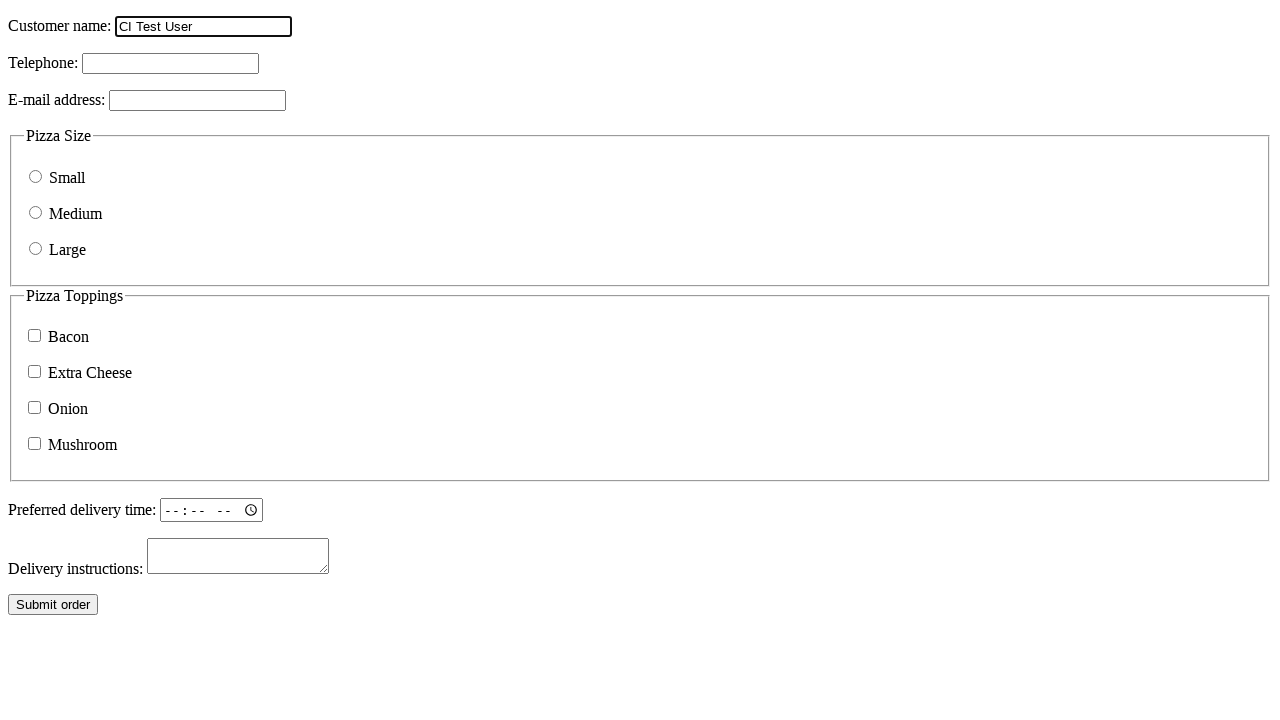